Tests adding a new todo item to a sample todo application by entering text in the input field and pressing Enter

Starting URL: https://lambdatest.github.io/sample-todo-app/

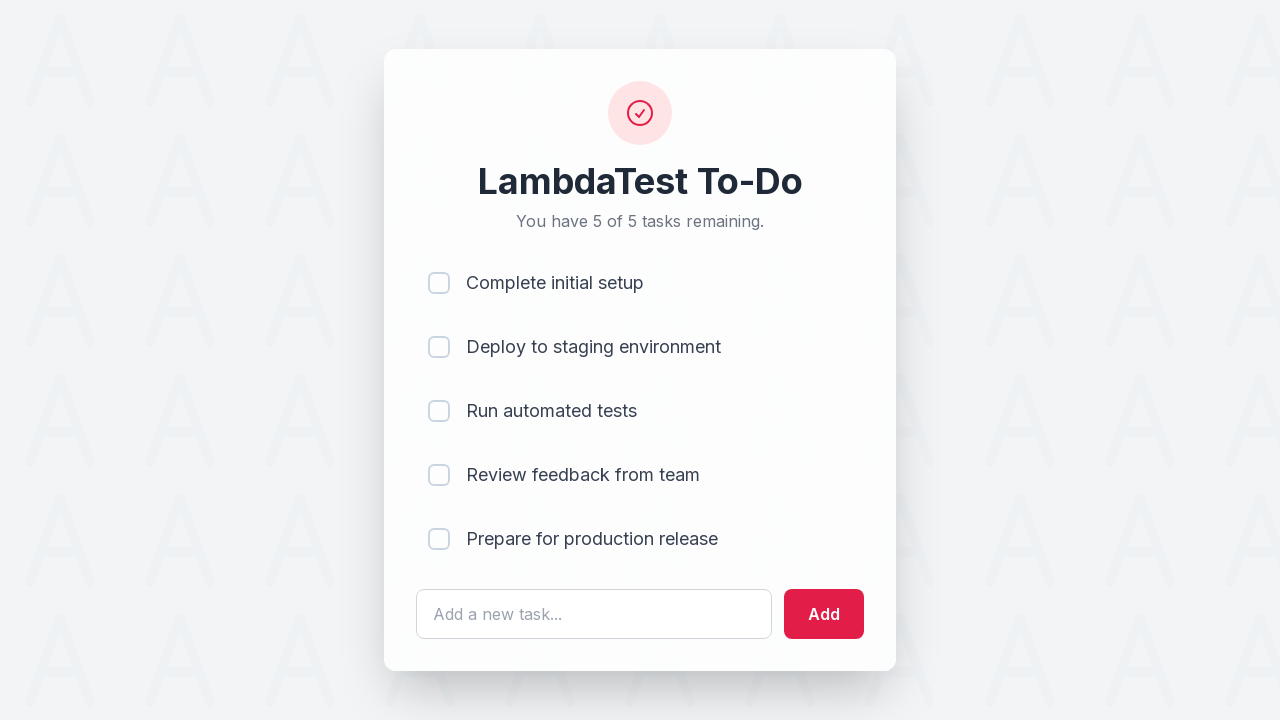

Filled todo input field with 'Schedule dentist appointment' on #sampletodotext
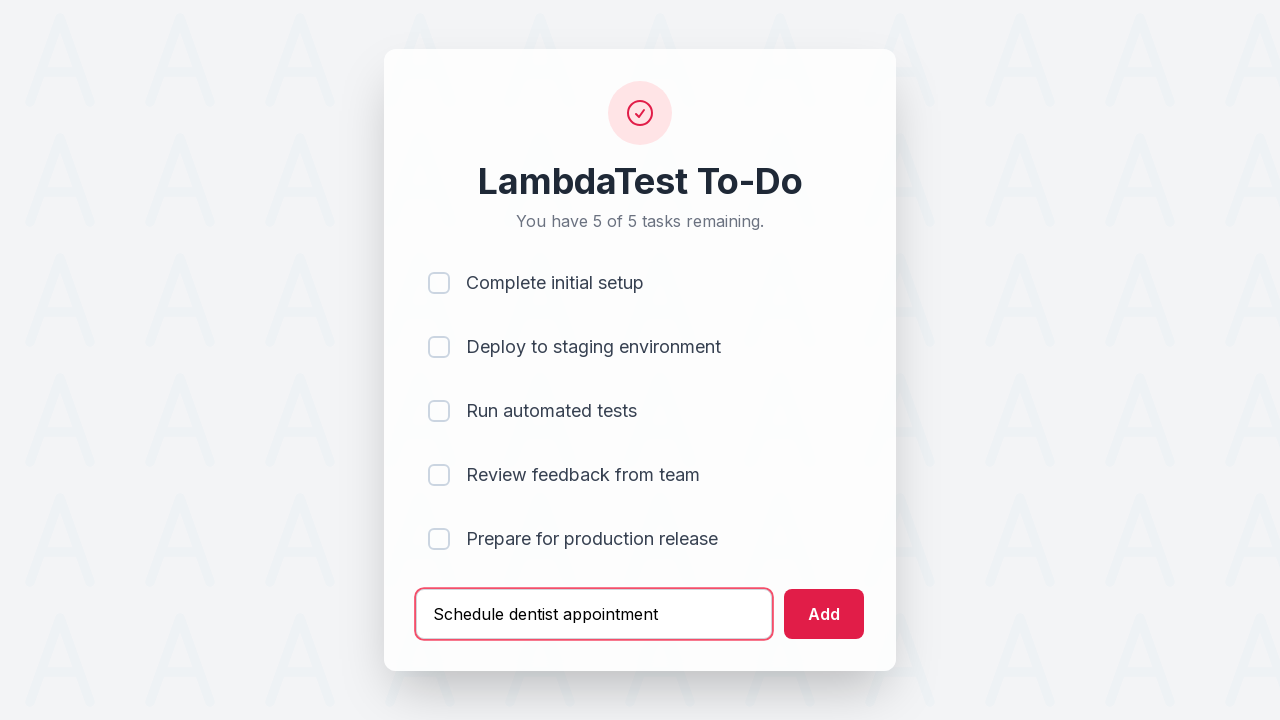

Pressed Enter to add the todo item on #sampletodotext
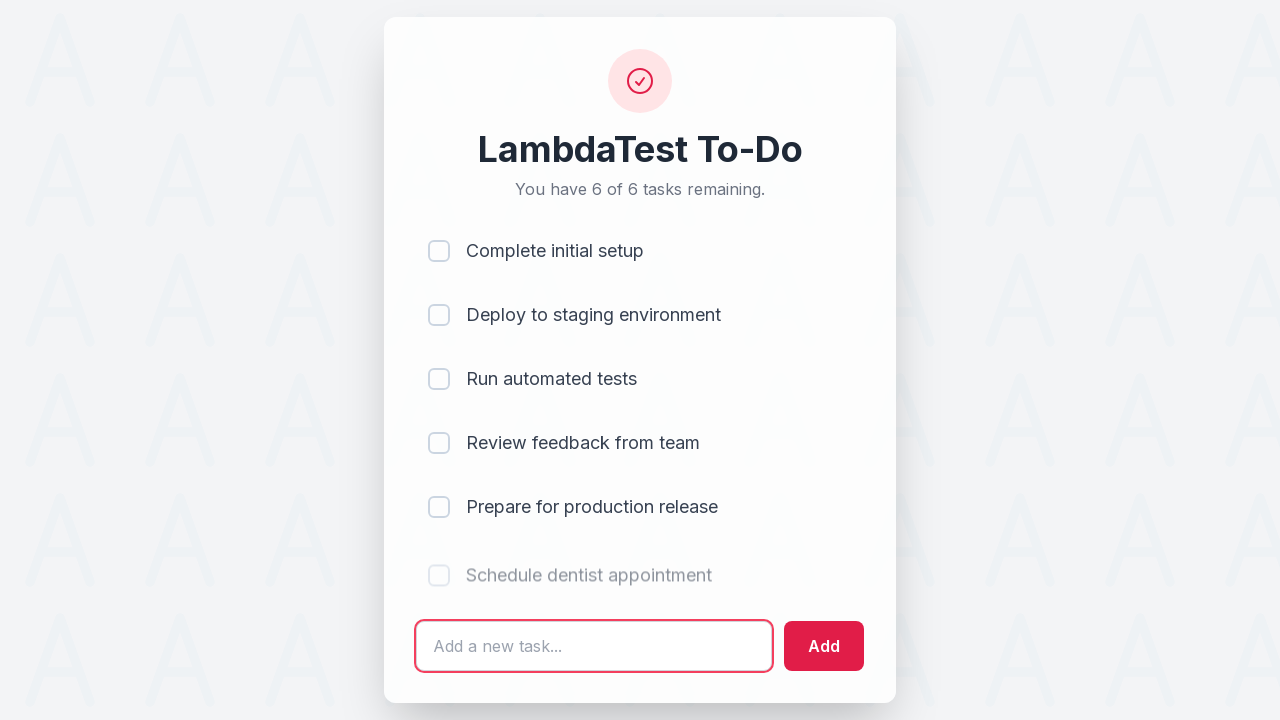

Verified the todo was added by waiting for the last list item to appear
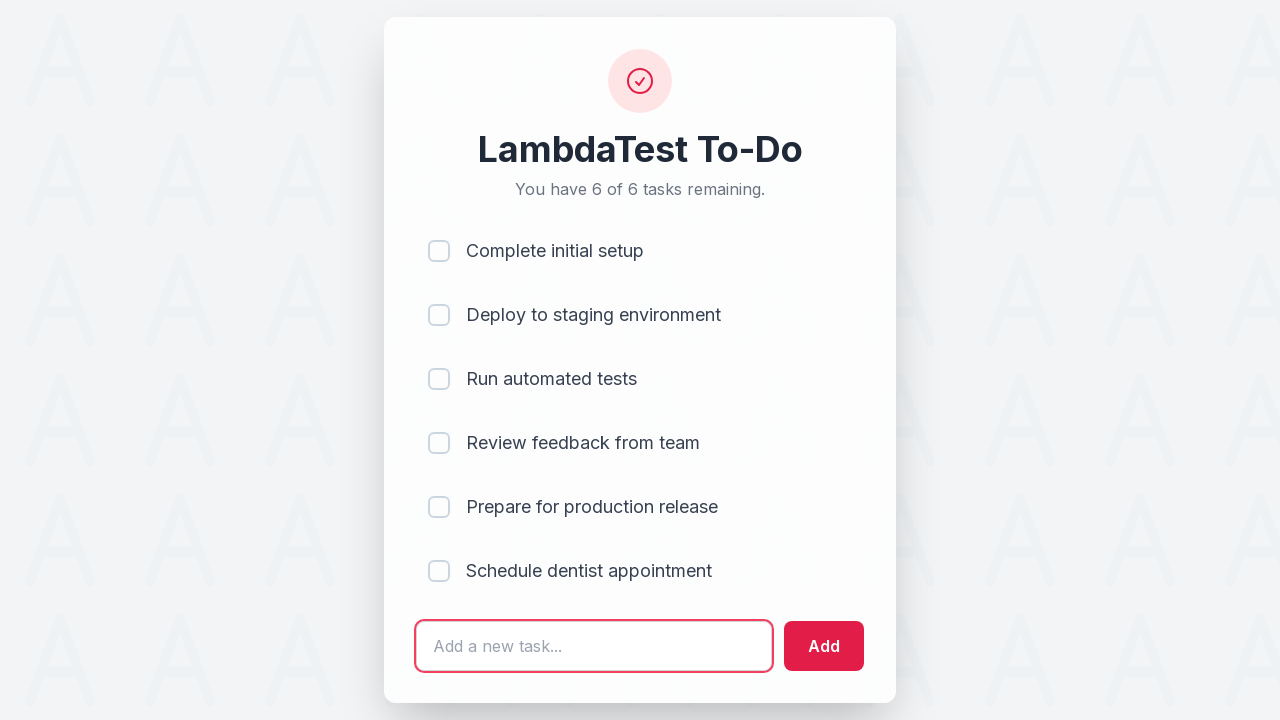

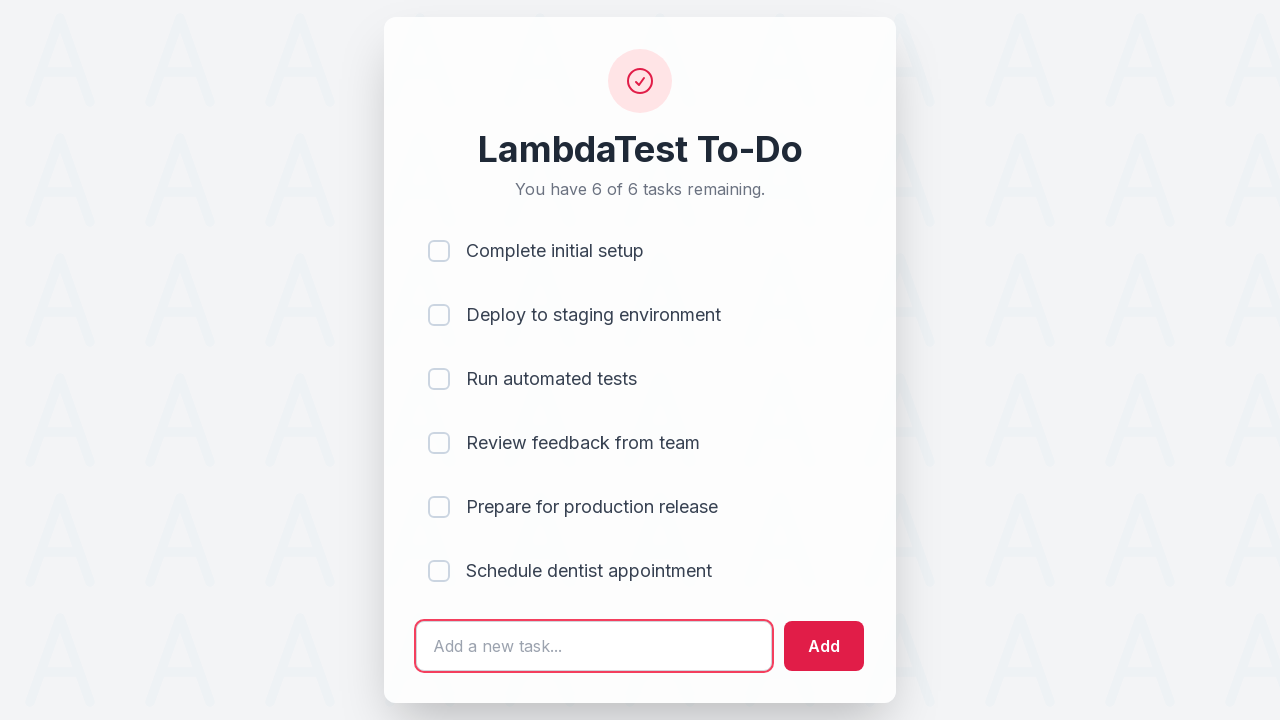